Tests Bilibili search functionality by entering a search query in the search box and submitting the form using the submit/enter action

Starting URL: https://www.bilibili.com

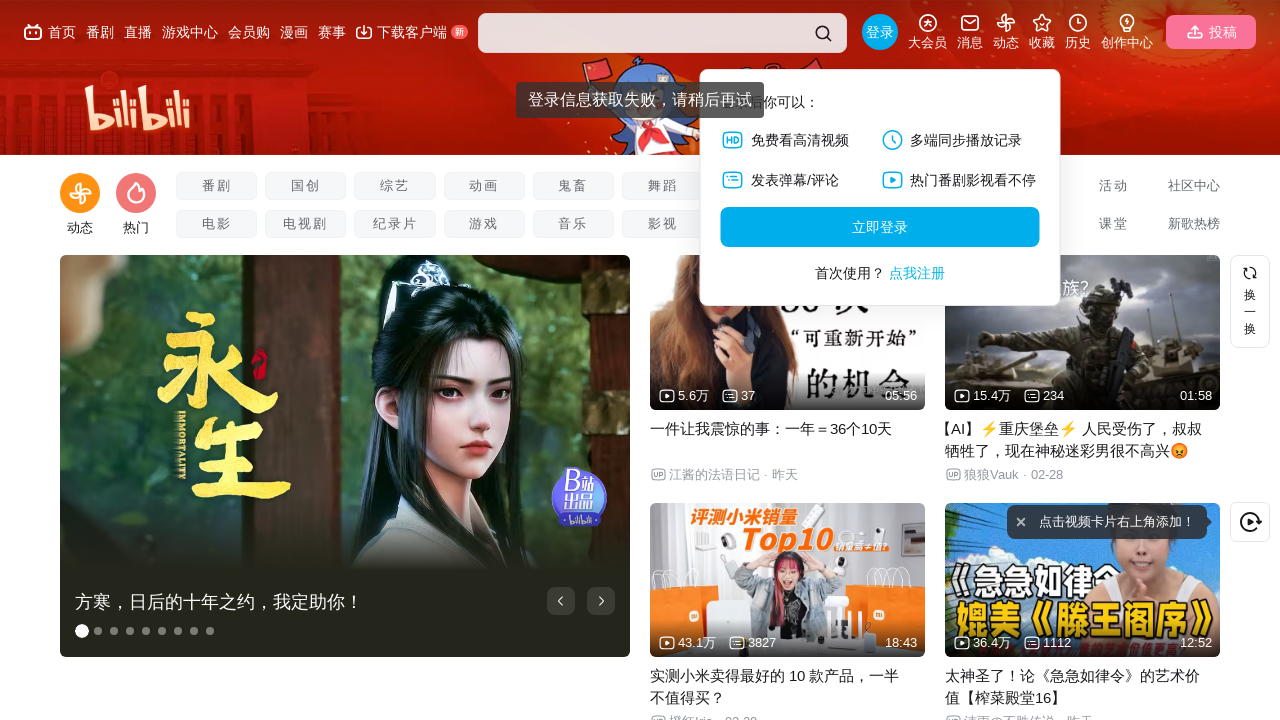

Search input field loaded
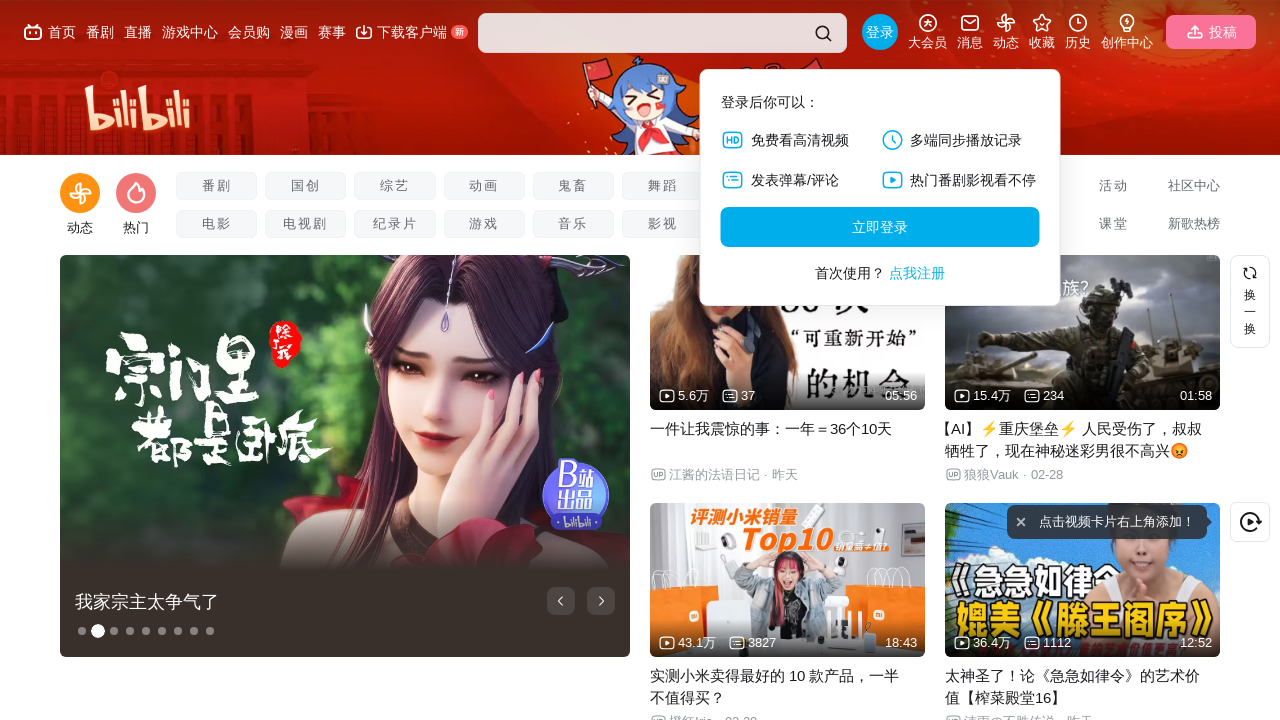

Entered 'selenium' in search field on #nav-searchform input.nav-search-input
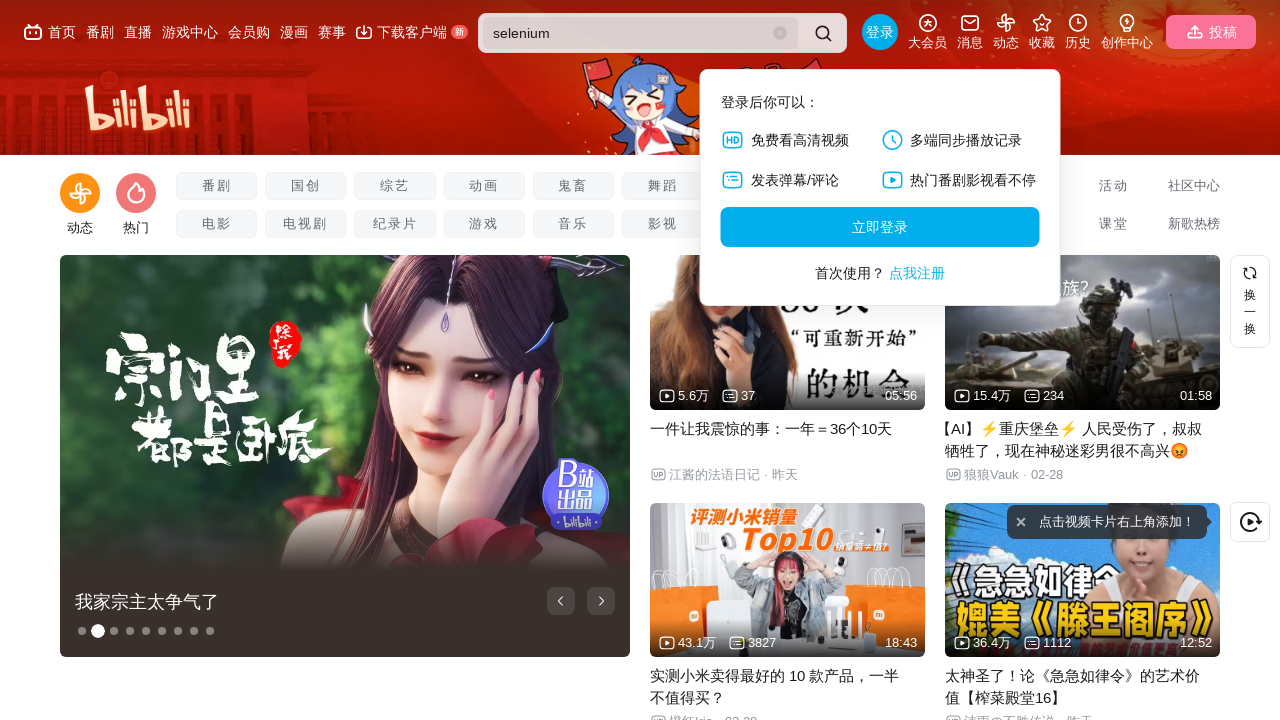

Pressed Enter to submit search query on #nav-searchform input.nav-search-input
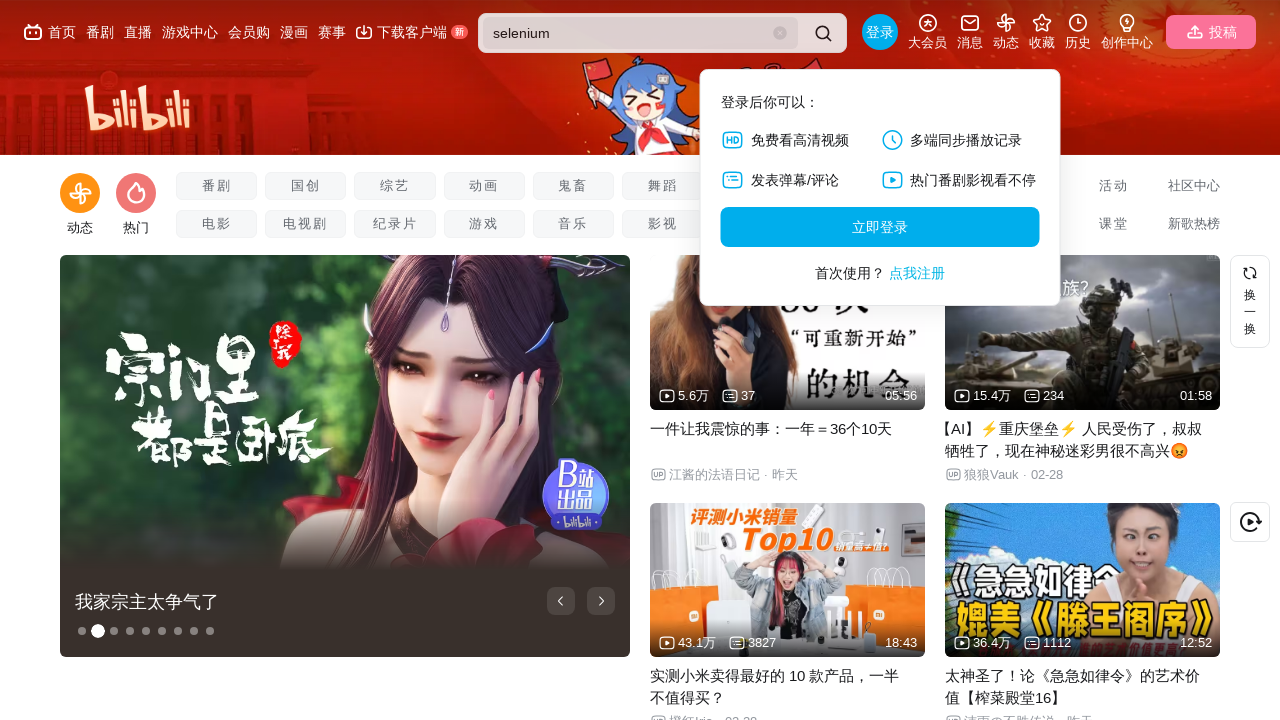

Search results page loaded (network idle)
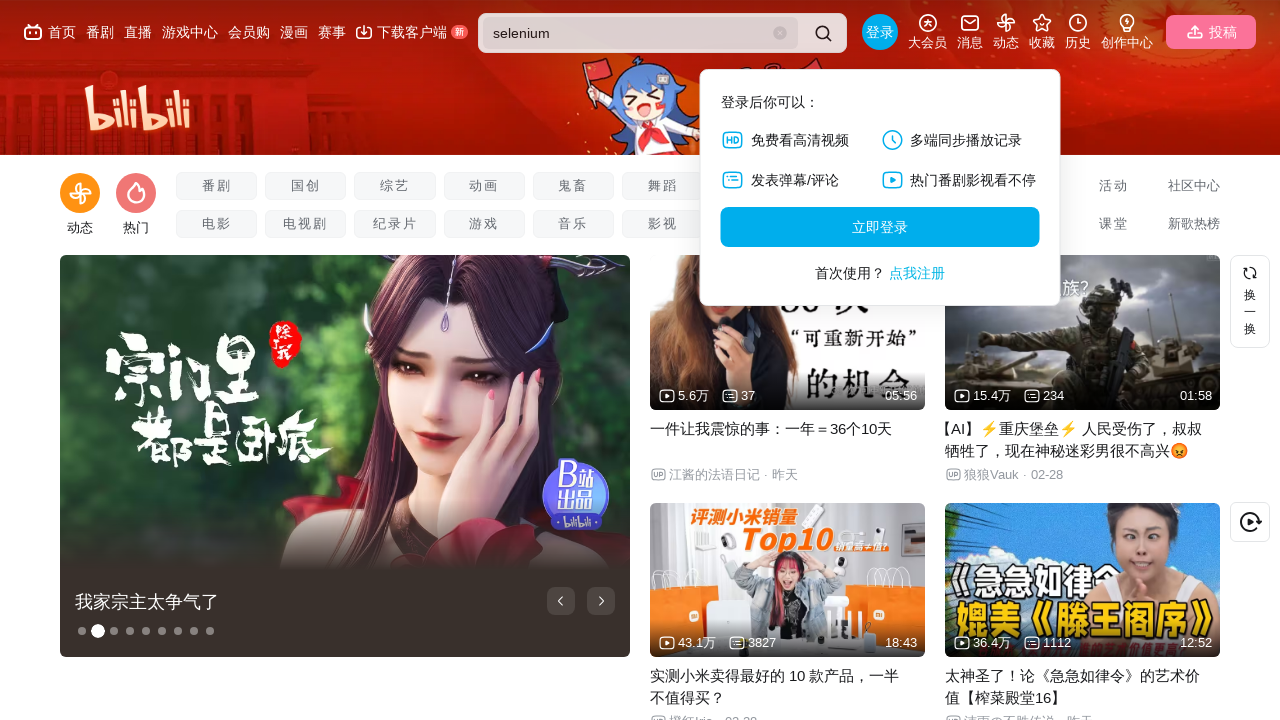

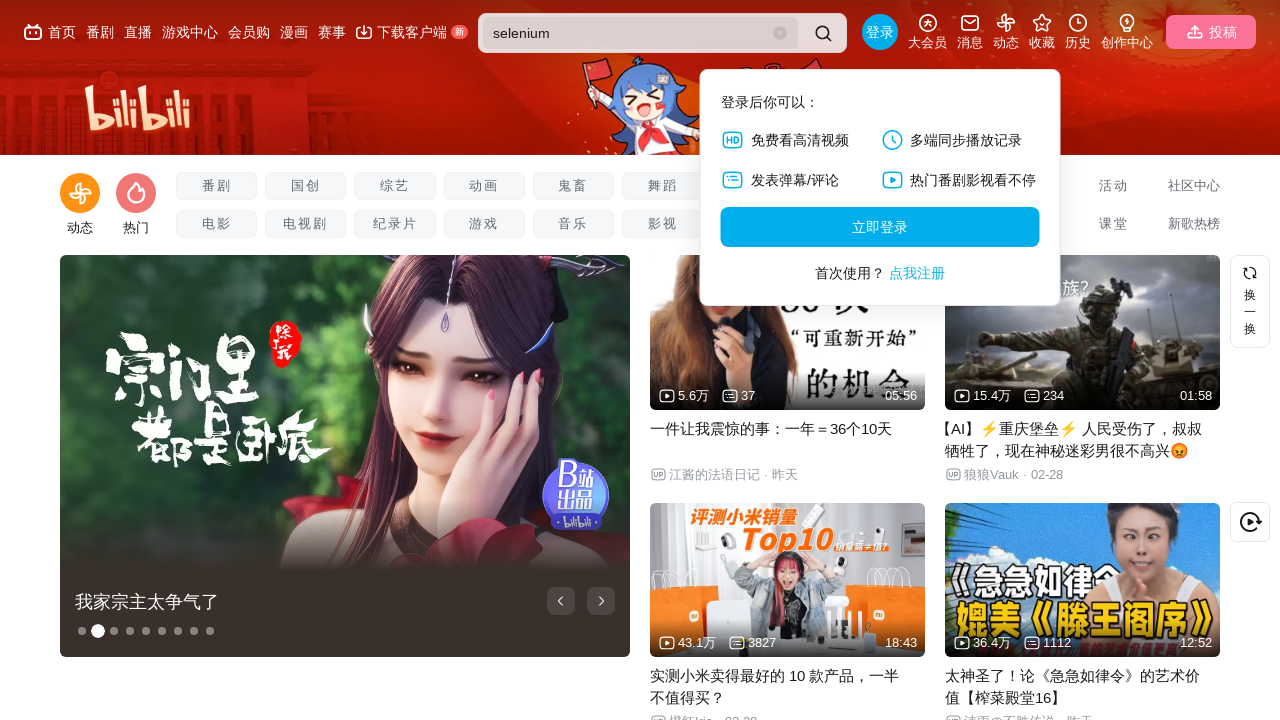